Tests drag and drop functionality by dragging a table row (Bracelet) and dropping it onto another row (Brown Purse) to reorder table items

Starting URL: https://leafground.com/drag.xhtml

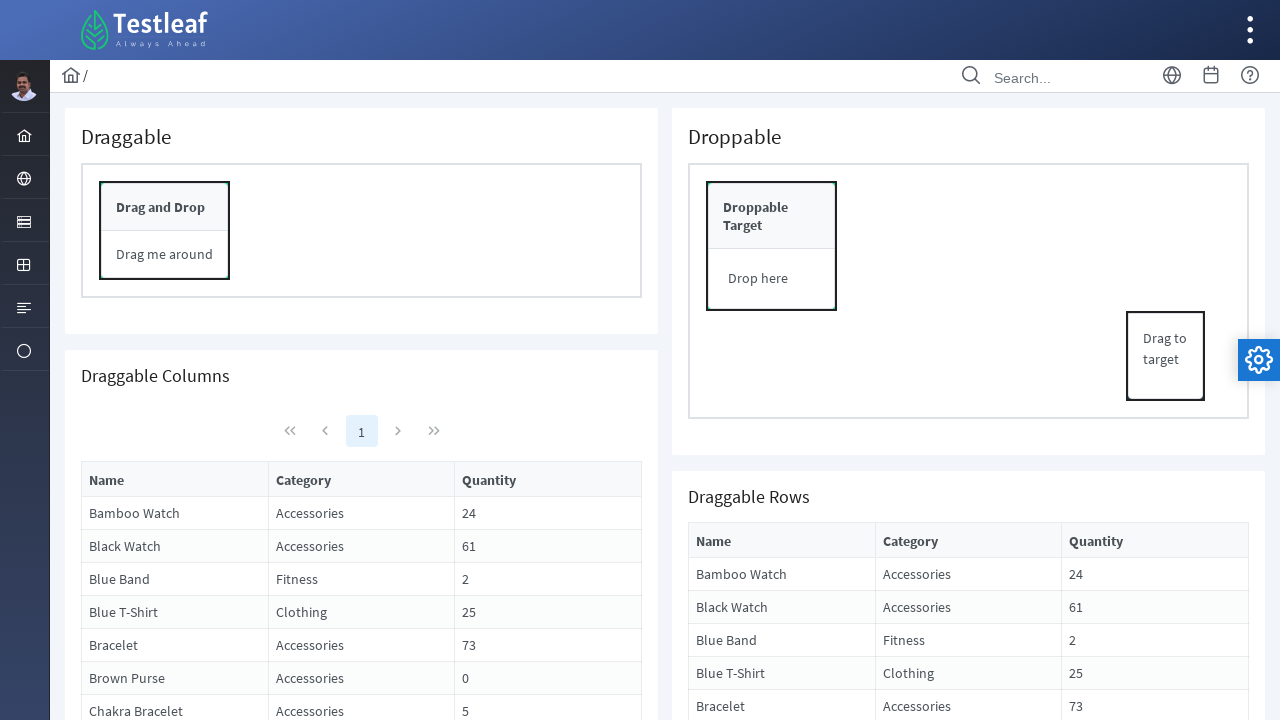

Located the Bracelet table row element
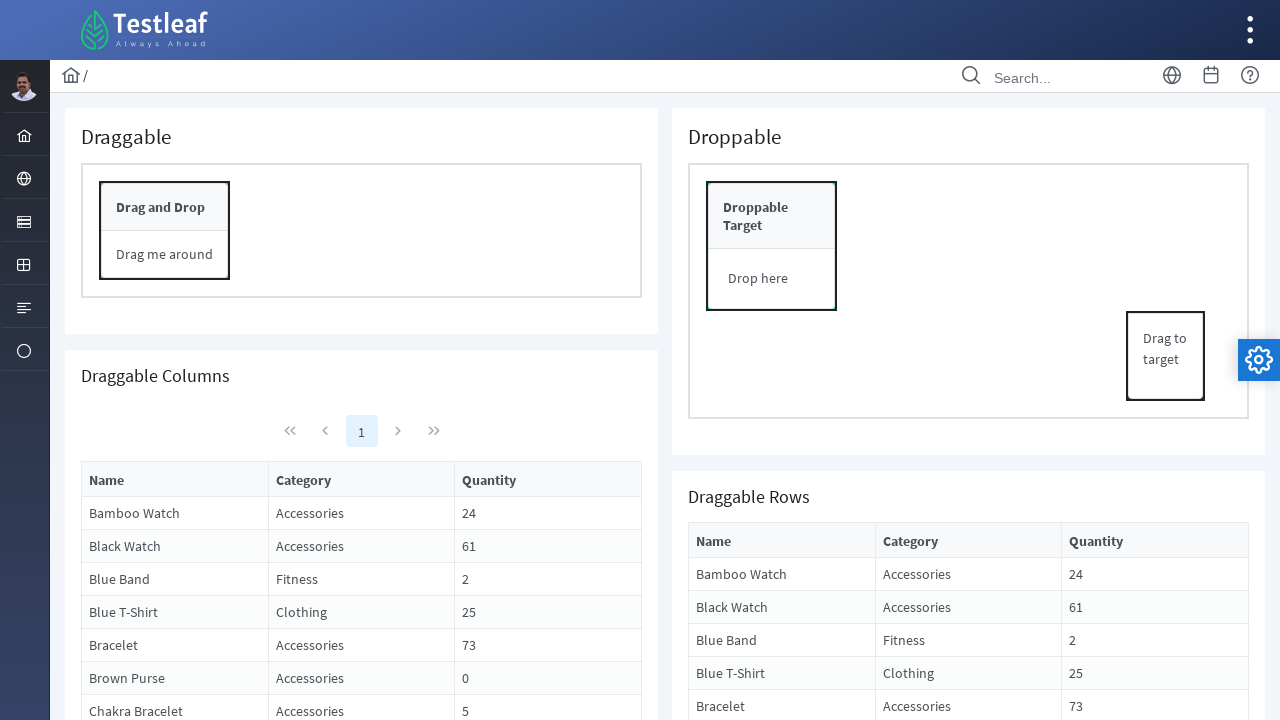

Located the Brown Purse table row element
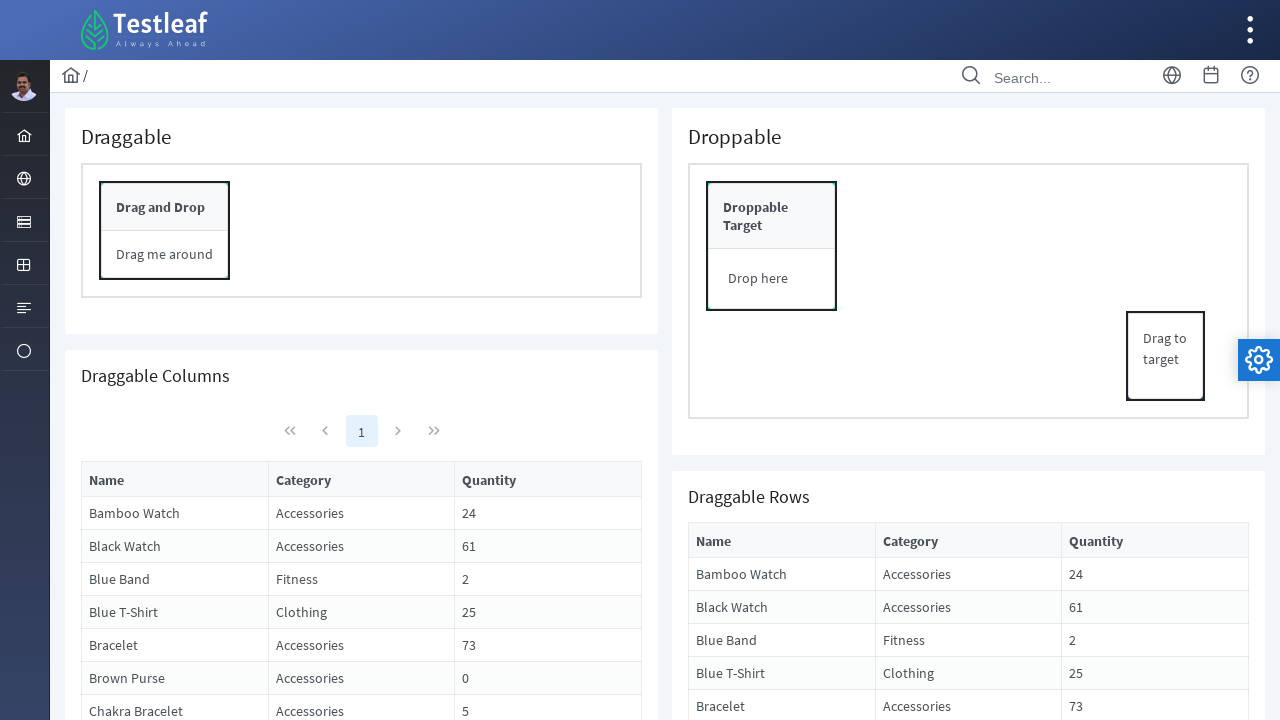

Dragged Bracelet row and dropped it onto Brown Purse row to reorder table items at (782, 361)
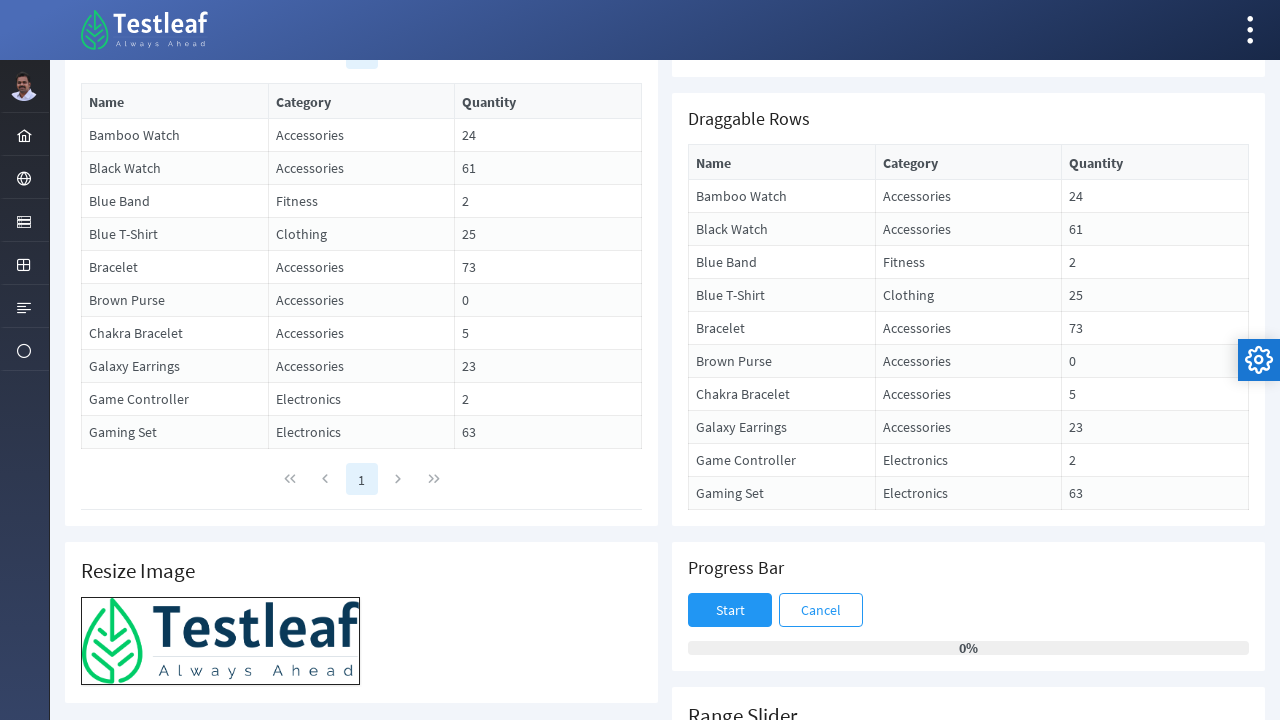

Waited 3 seconds for drag and drop animation to complete
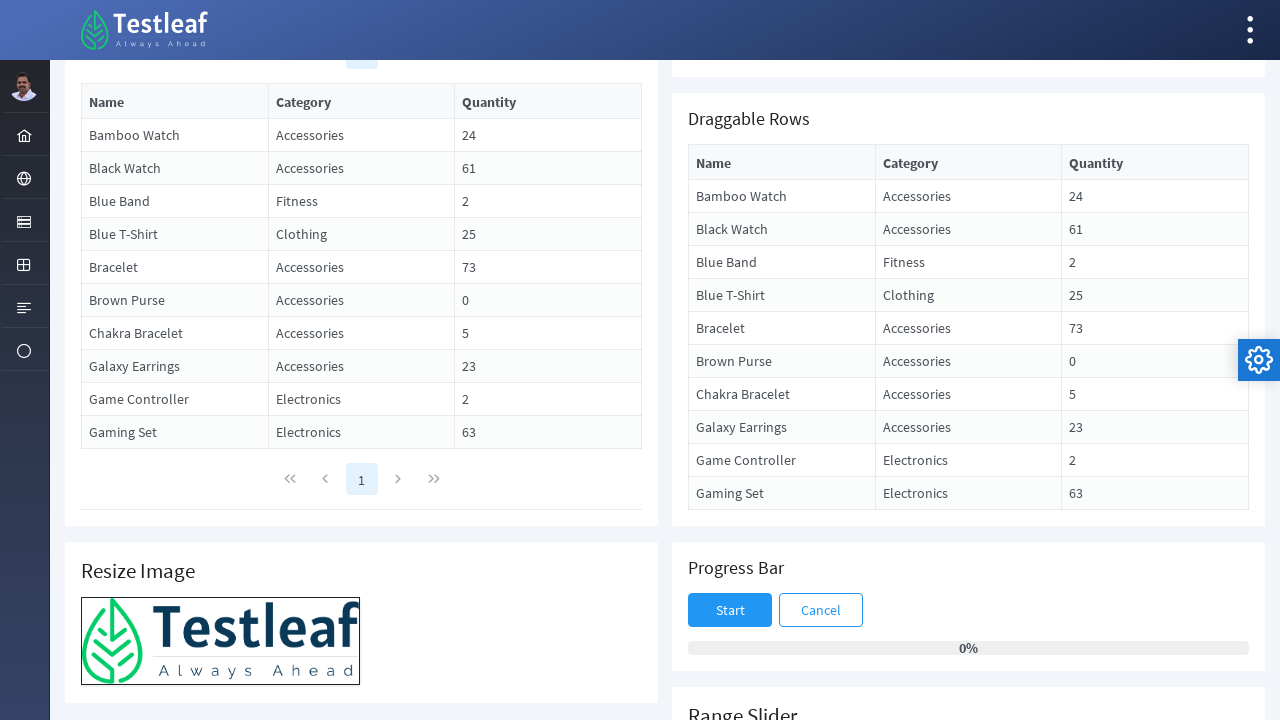

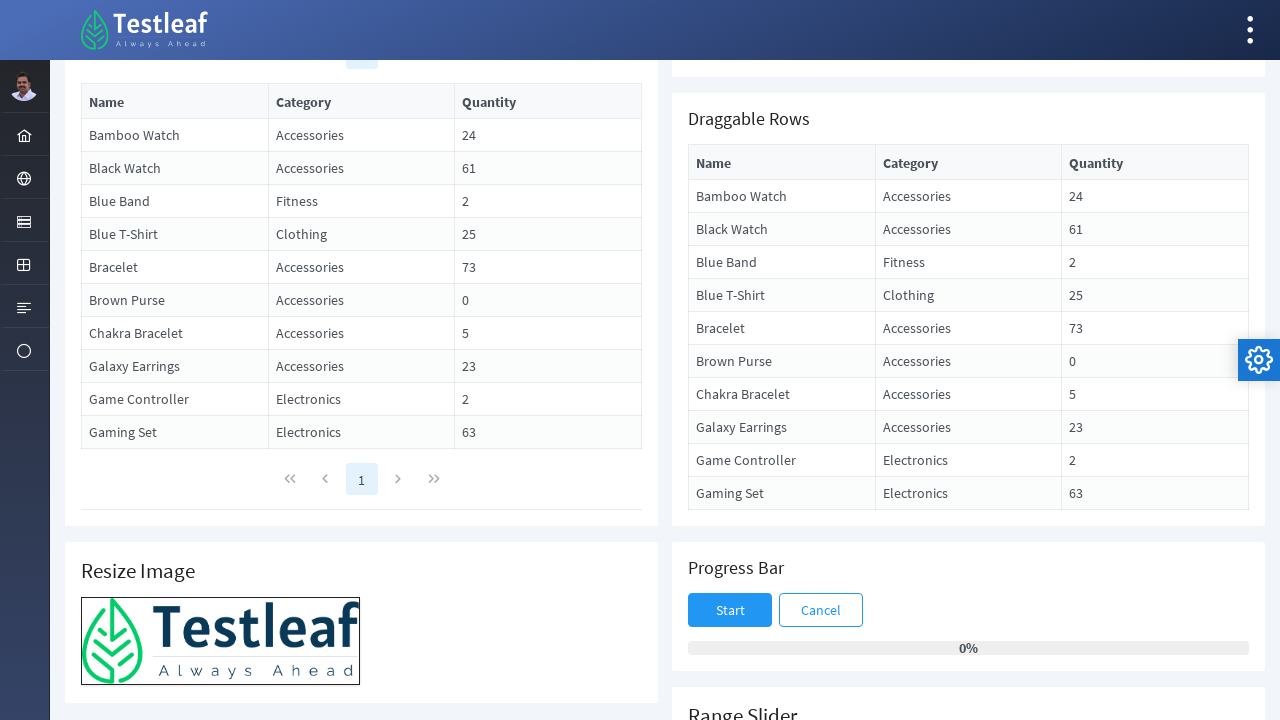